Tests the sign-up error handling by attempting to register with an email that already exists and verifying the error message is displayed.

Starting URL: https://automationexercise.com/login

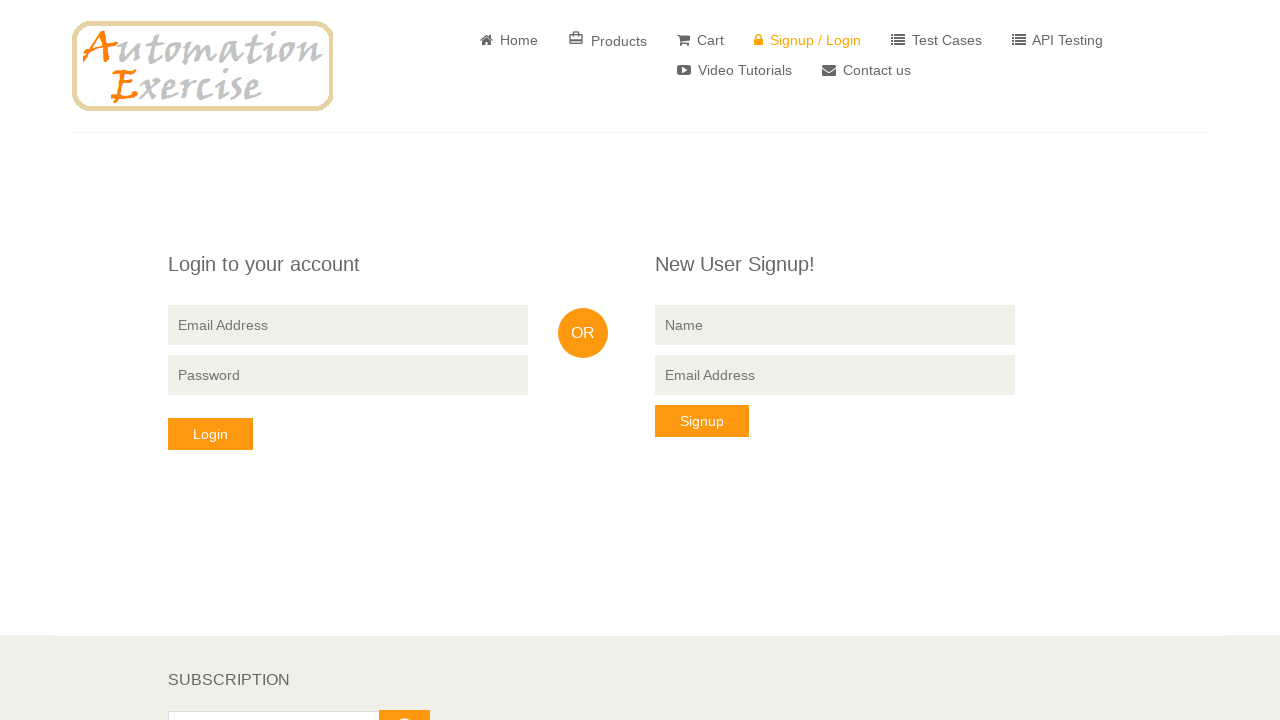

Filled signup name field with 'ExistingUser' on input[data-qa='signup-name']
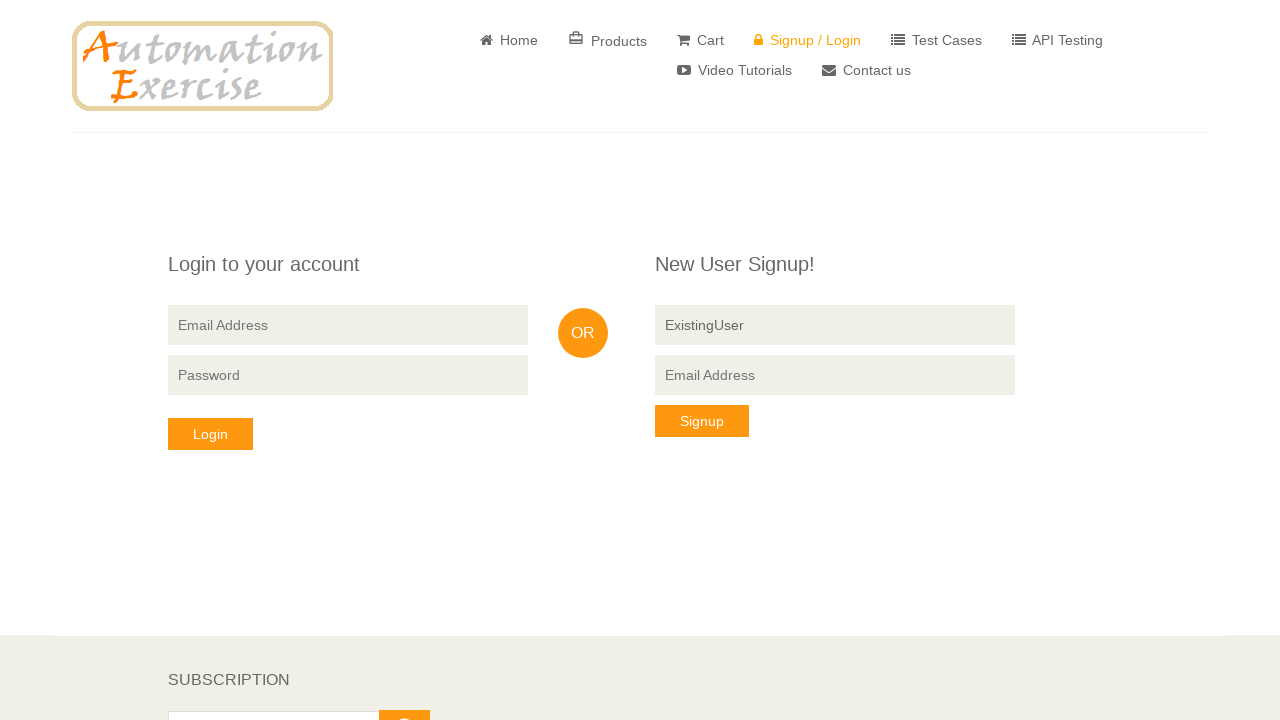

Filled signup email field with existing email 'jhon@gmail.com' on input[data-qa='signup-email']
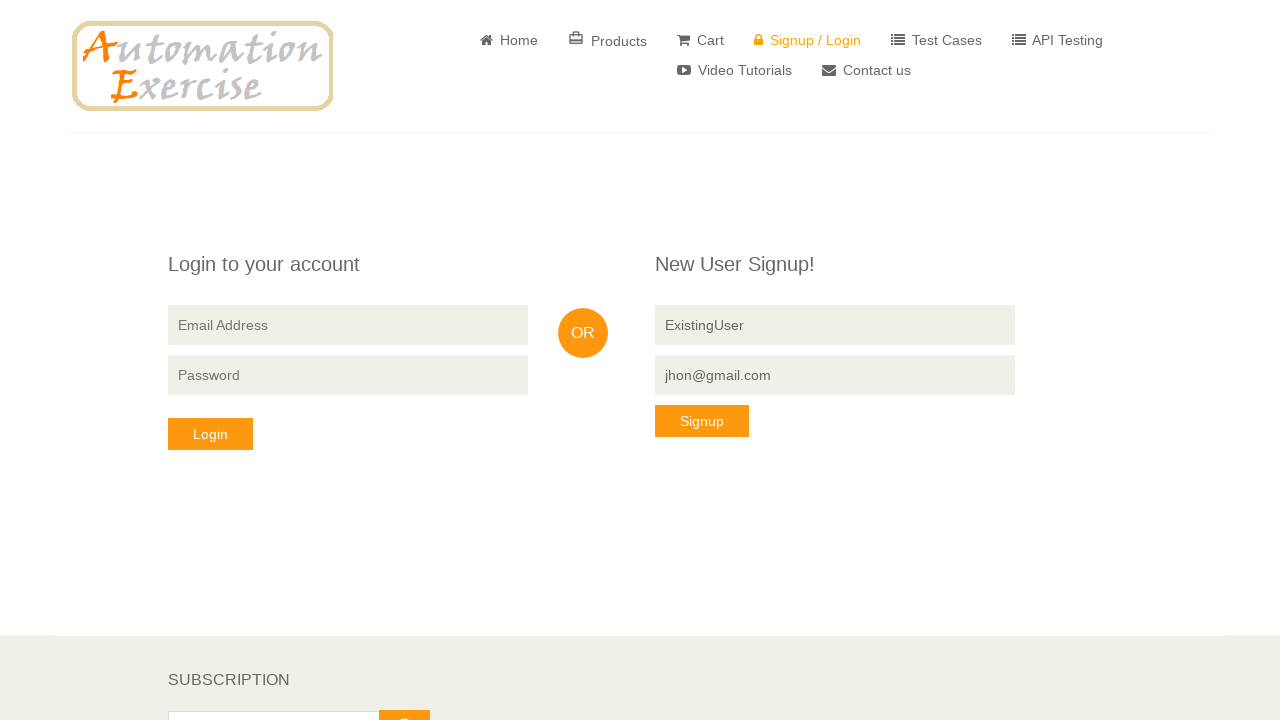

Clicked signup button to attempt registration at (702, 421) on button[data-qa='signup-button']
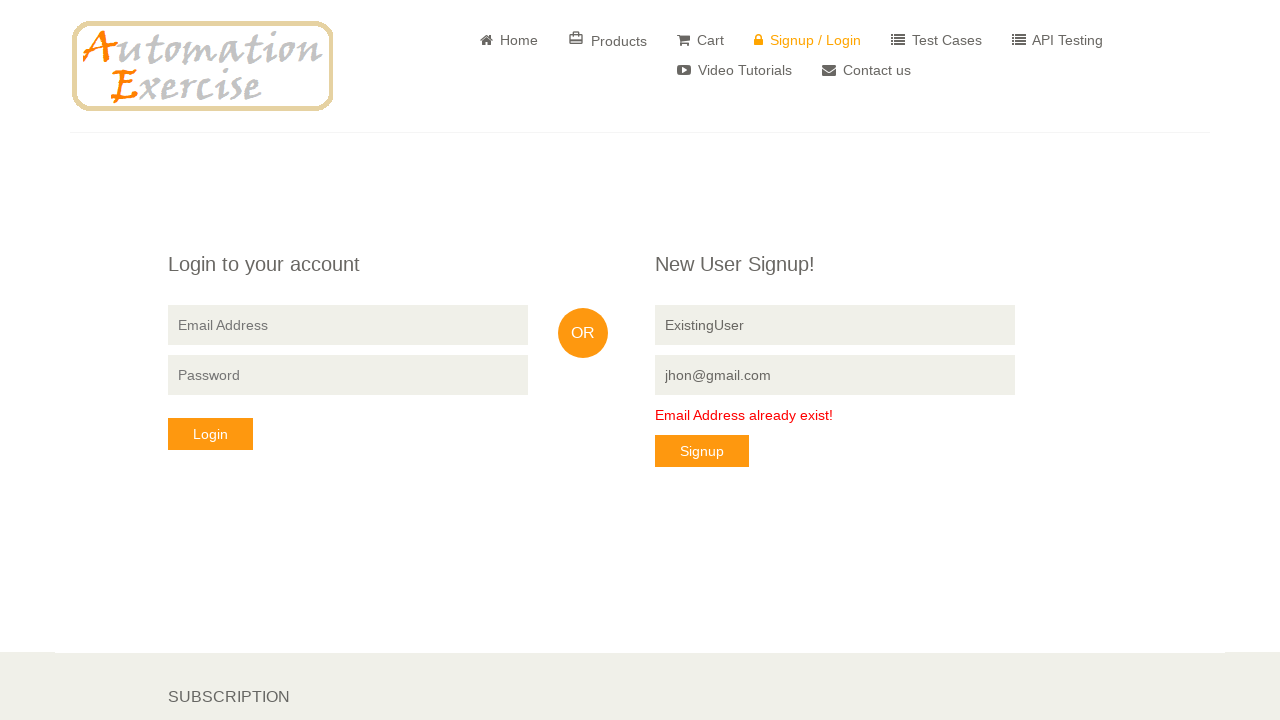

Verified duplicate email error message appeared
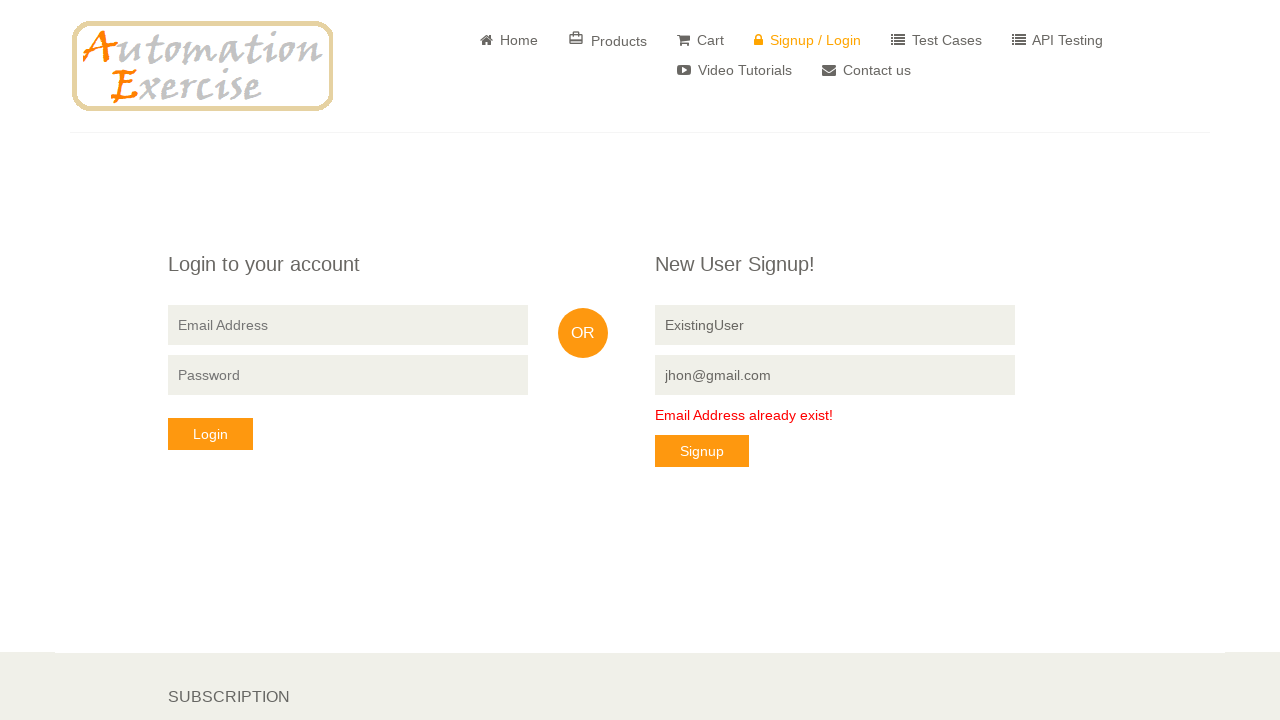

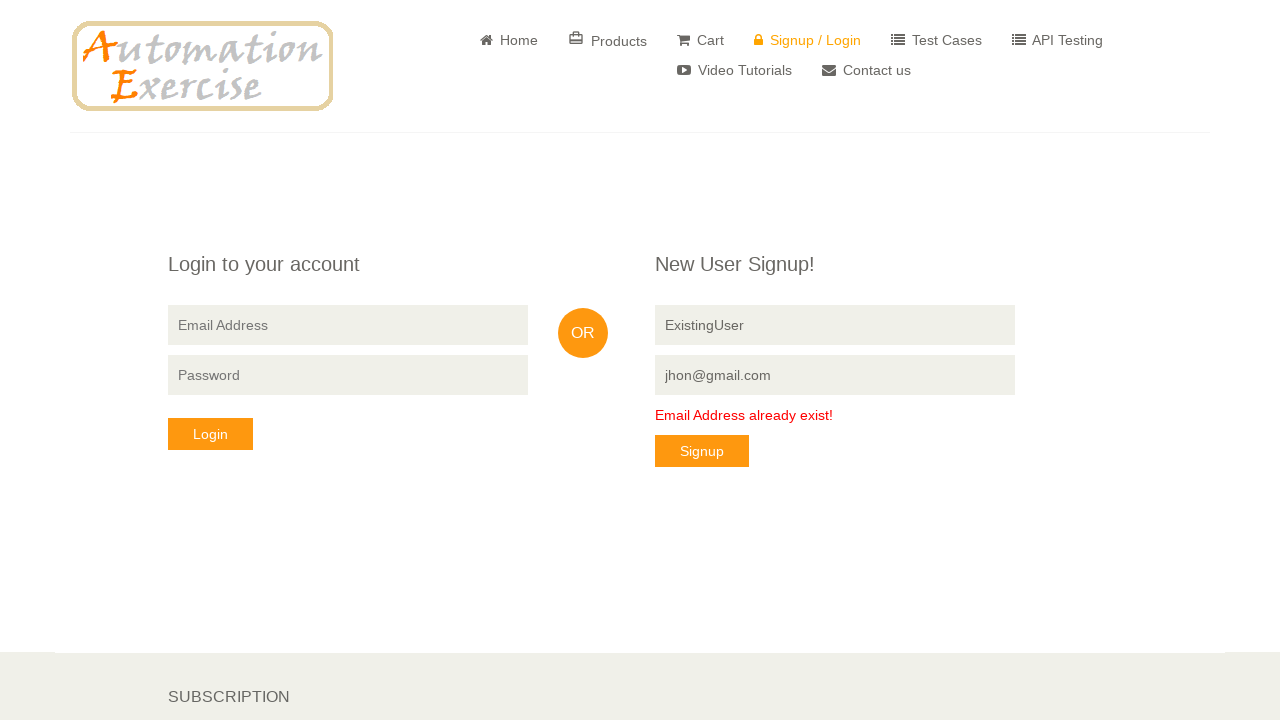